Navigates to demoblaze.com and verifies that links are present on the page by waiting for anchor elements to load.

Starting URL: https://www.demoblaze.com/

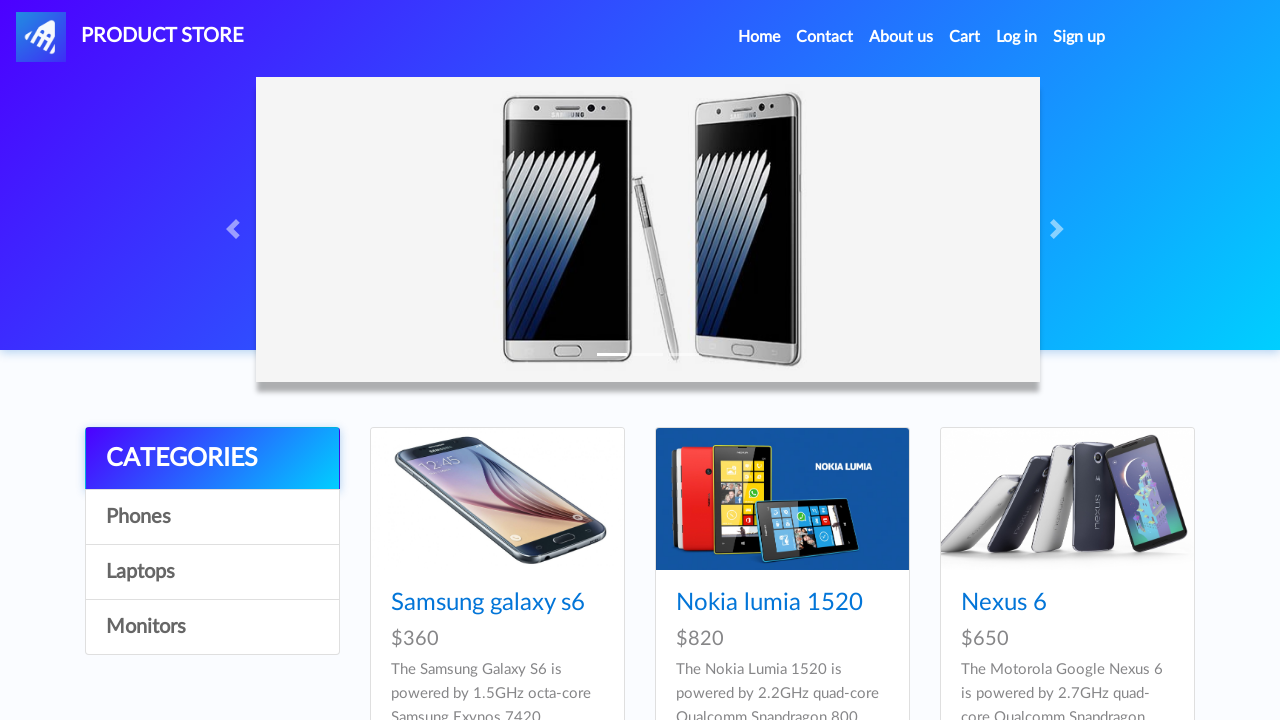

Waited for anchor elements to load on demoblaze.com
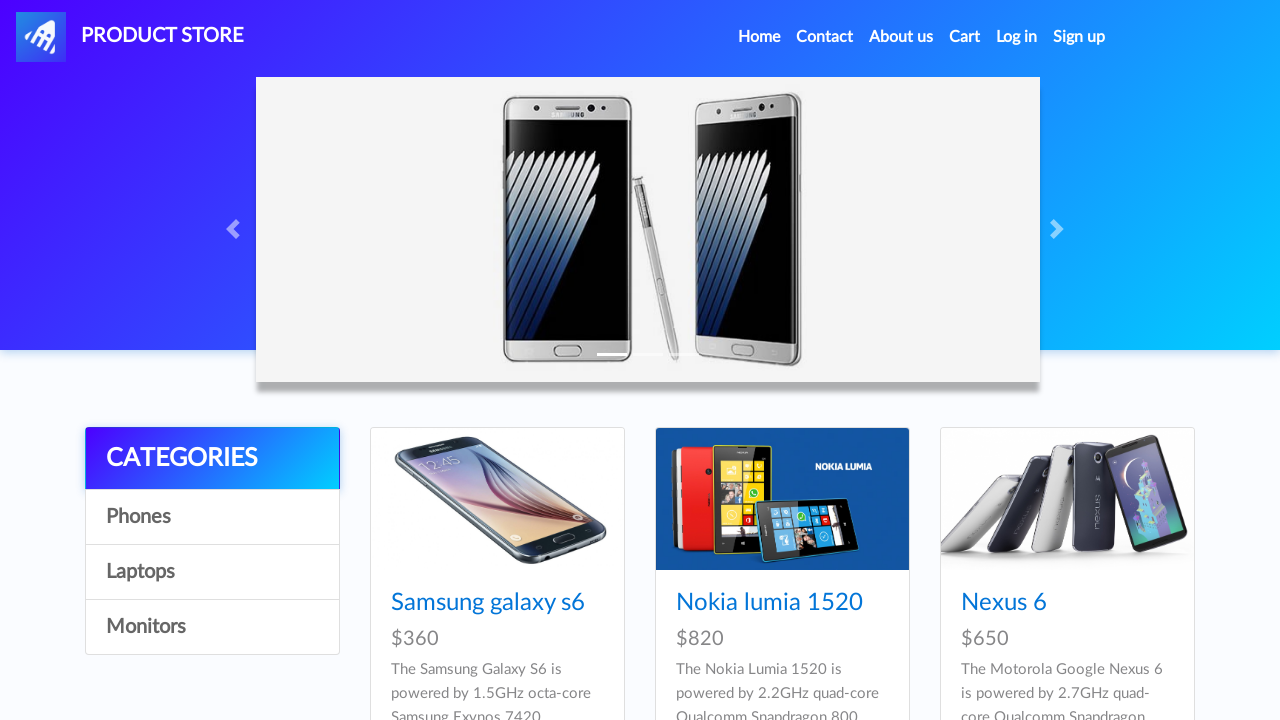

Located all anchor elements on the page
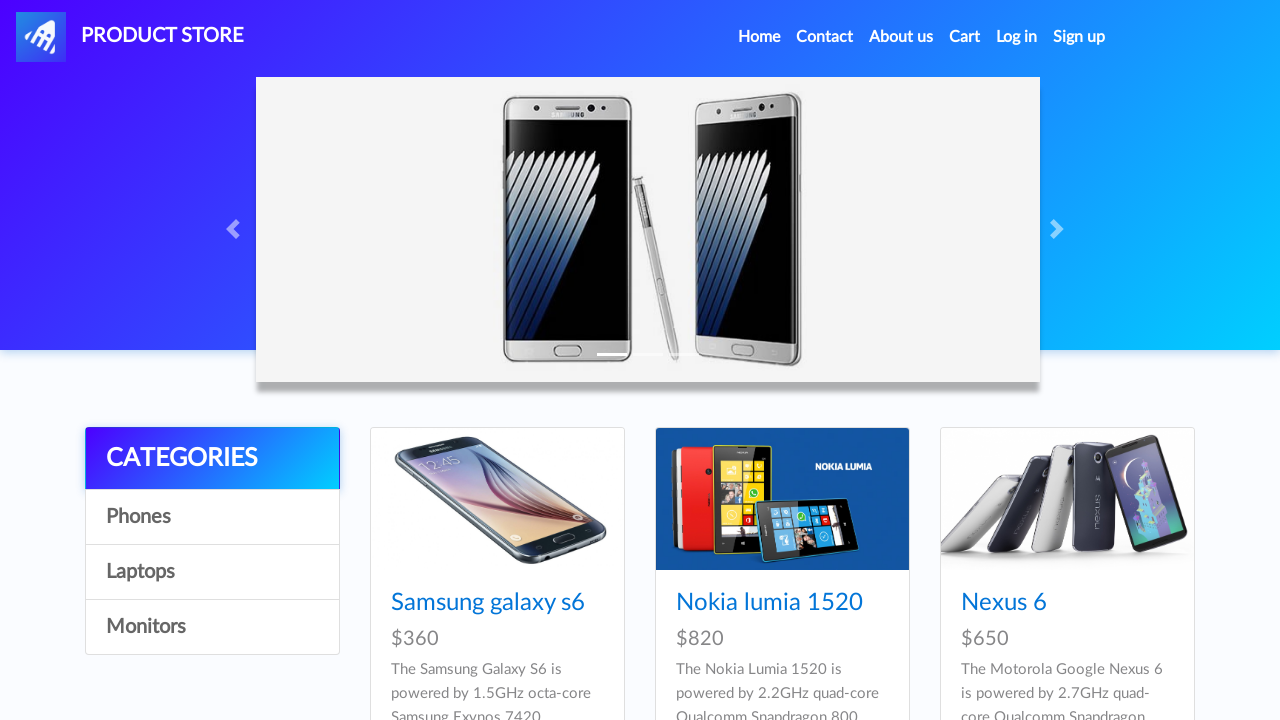

Verified that multiple links are present on the page
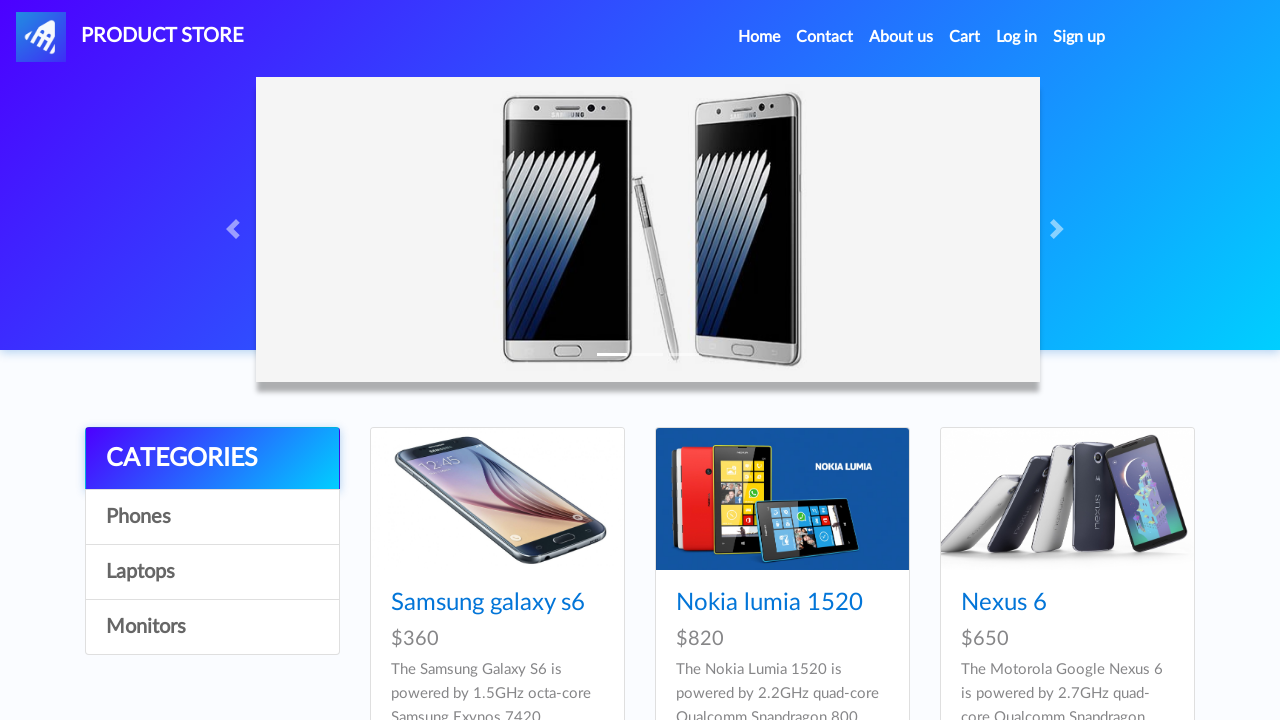

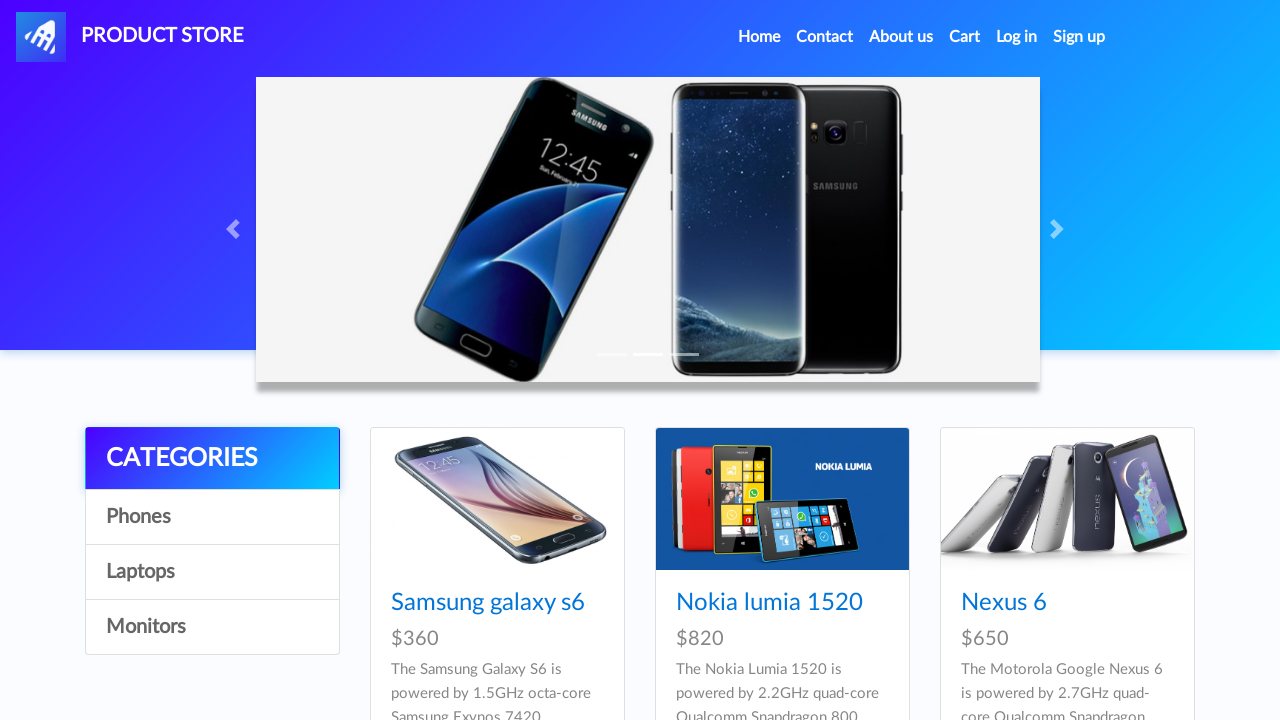